Tests a mathematical challenge page by extracting a hidden value from an element's attribute, calculating the answer using a logarithmic formula, filling in the result, checking required checkboxes, and submitting the form.

Starting URL: http://suninjuly.github.io/get_attribute.html

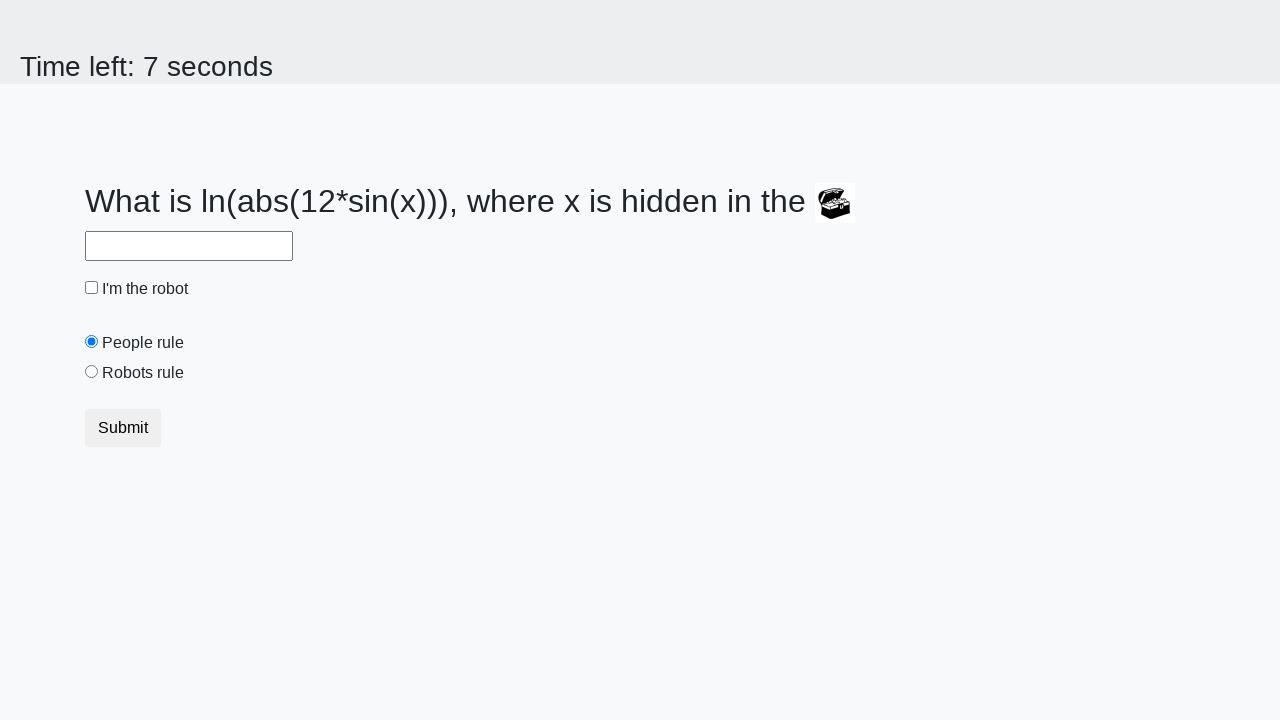

Located the treasure element
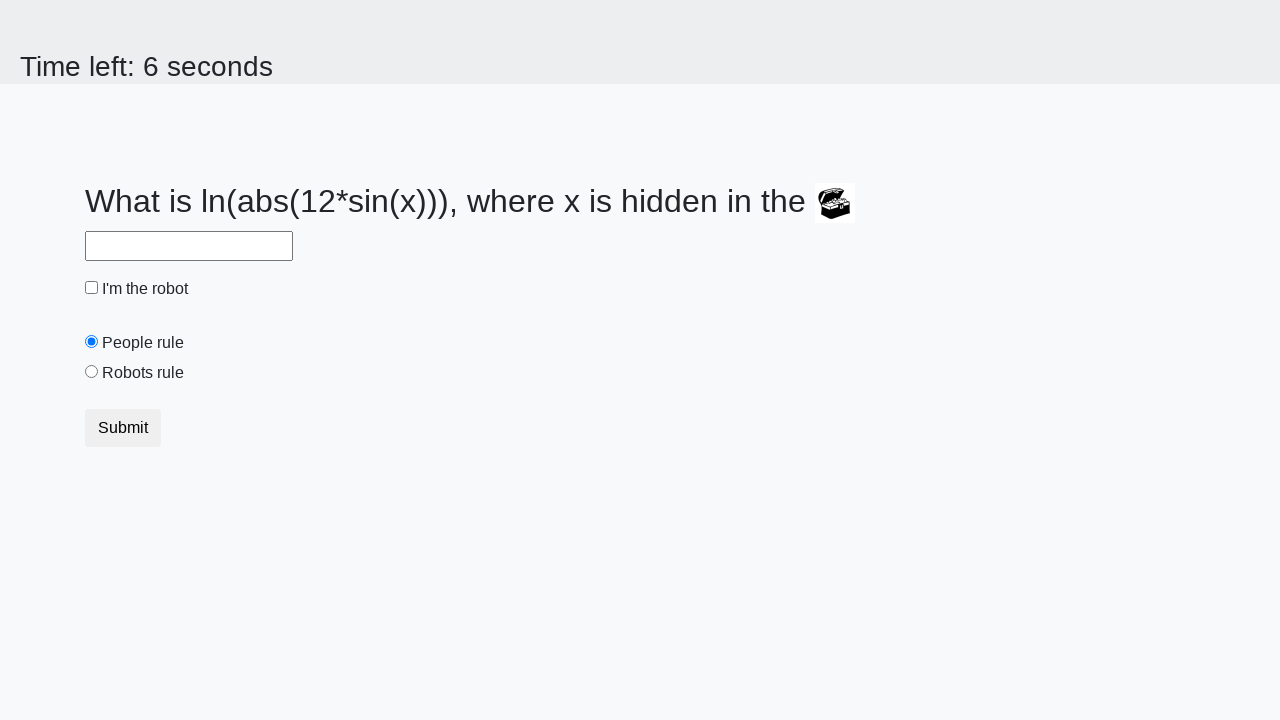

Extracted hidden value from element's valuex attribute
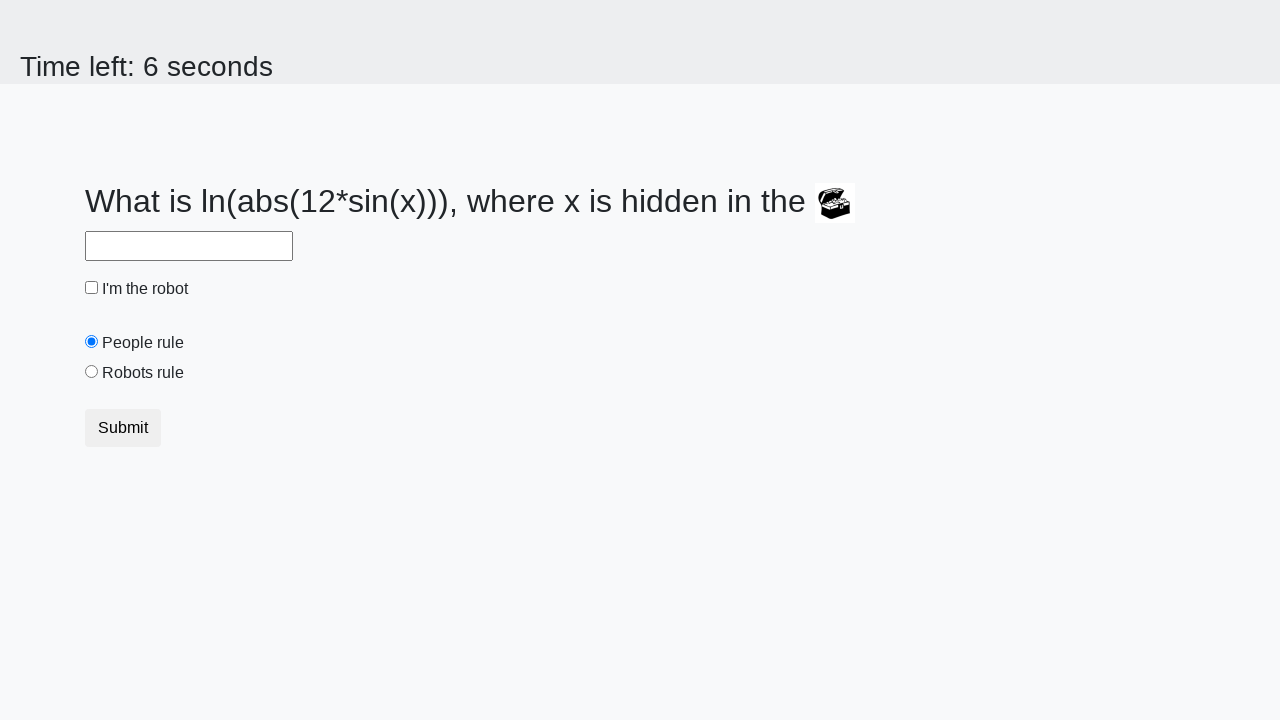

Filled answer field with calculated logarithmic result on #answer
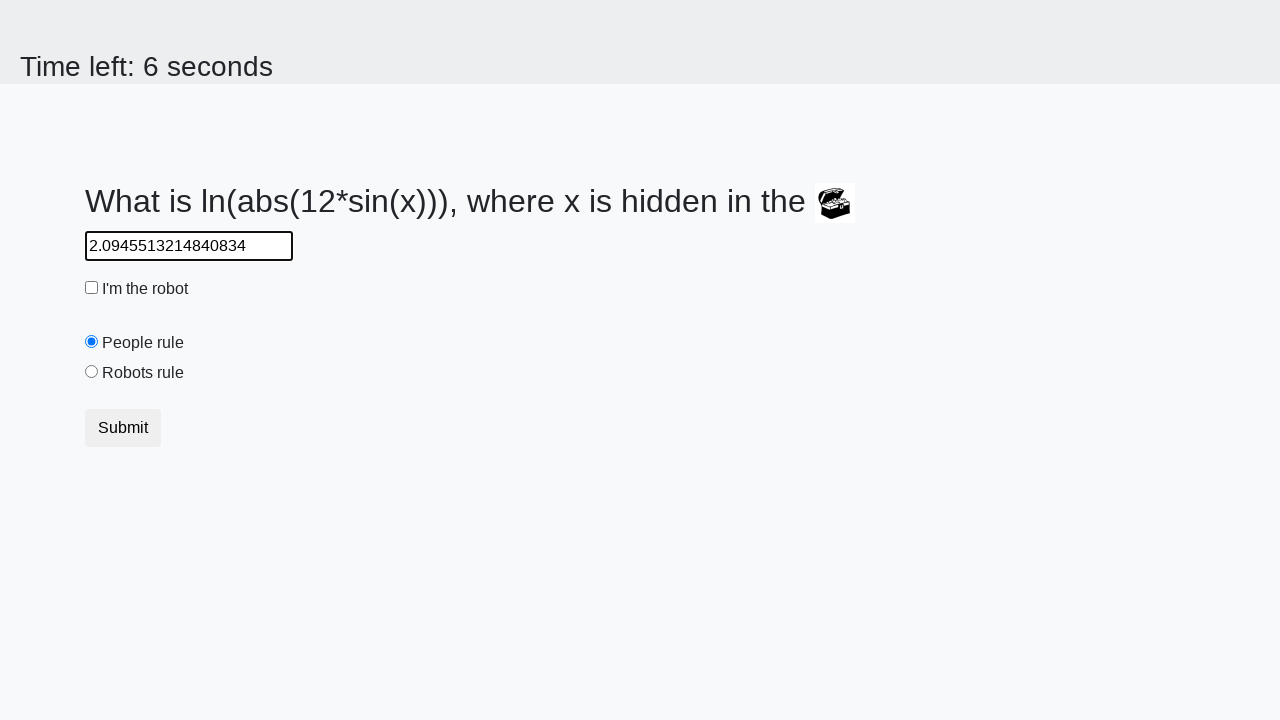

Checked the robot checkbox at (92, 288) on #robotCheckbox
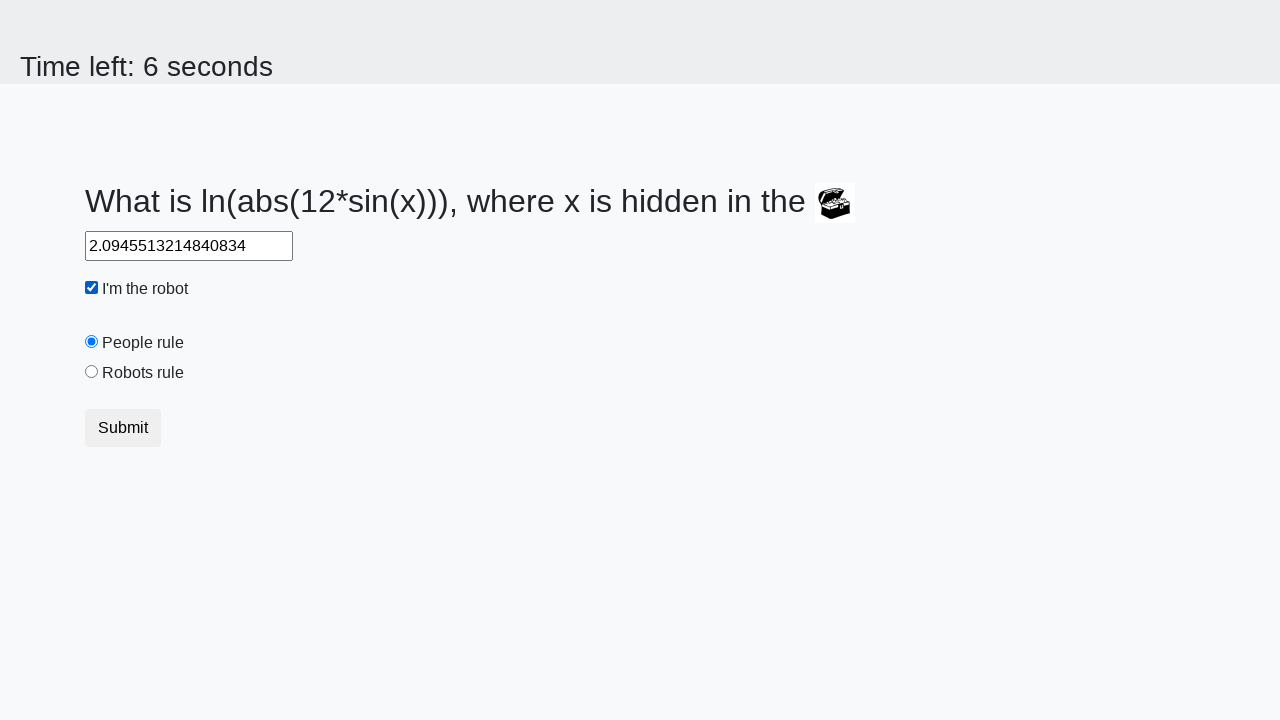

Checked the robots rule checkbox at (92, 372) on #robotsRule
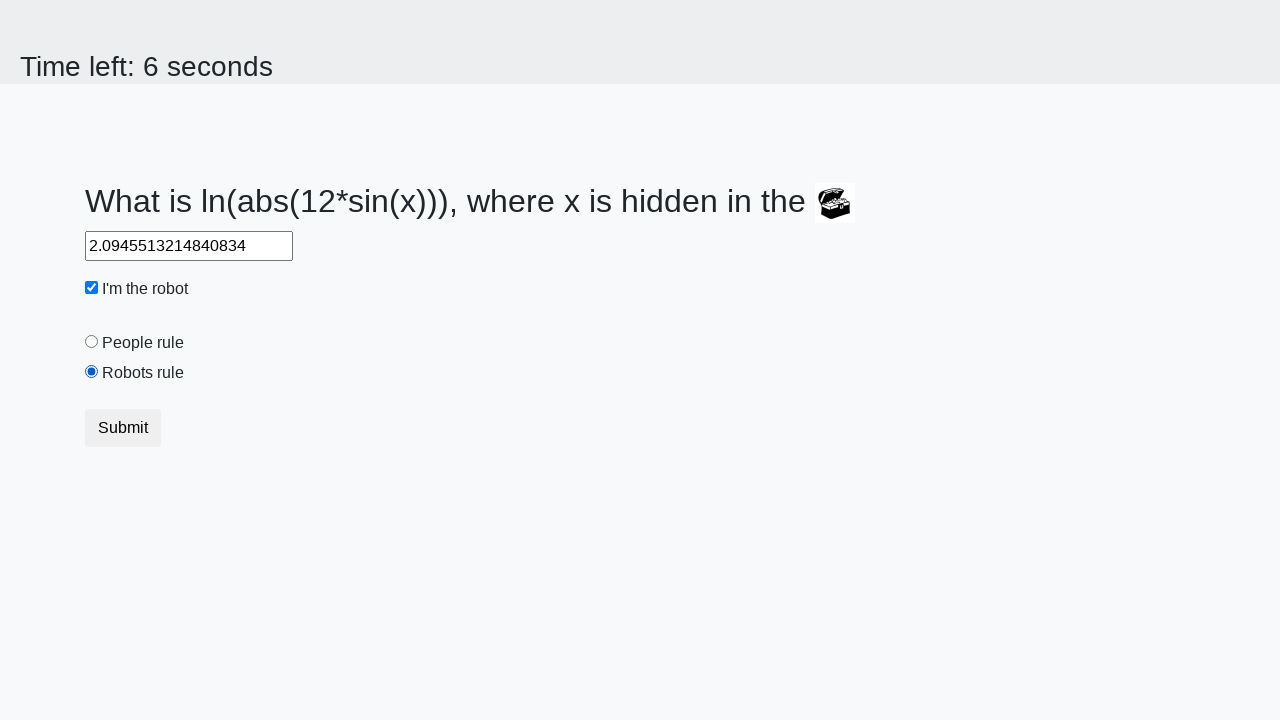

Clicked the submit button to complete the challenge at (123, 428) on button.btn
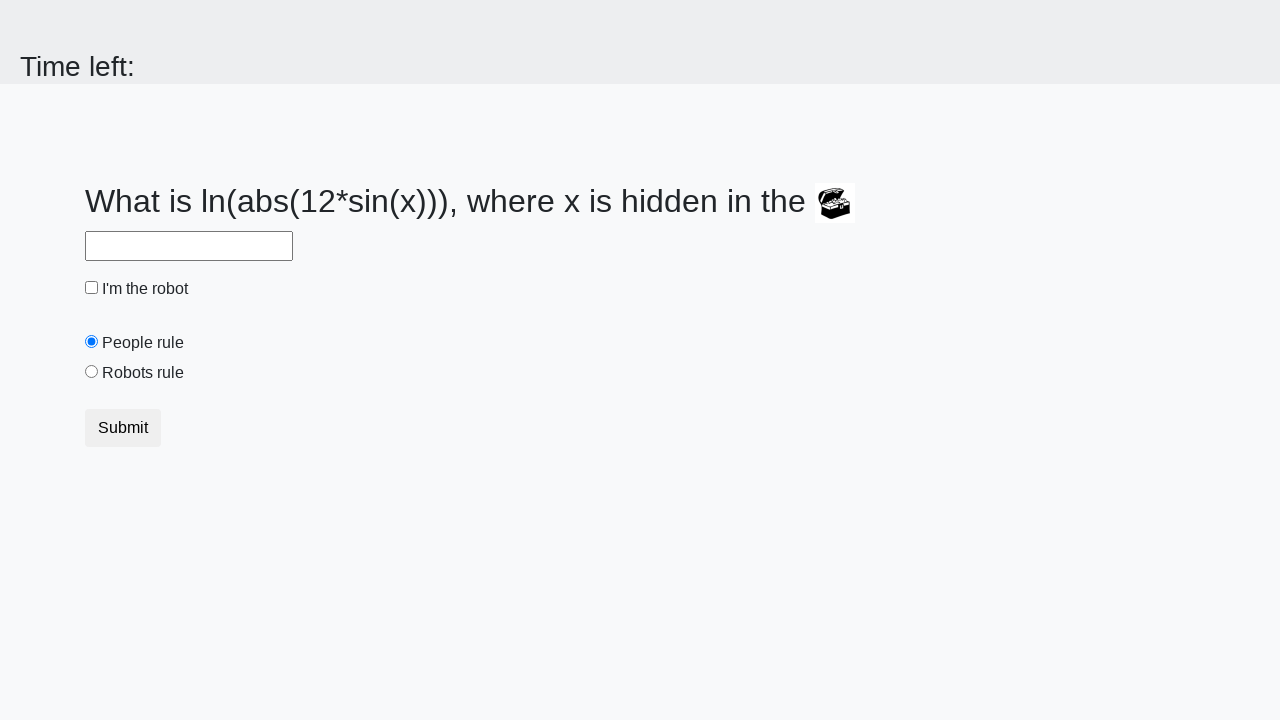

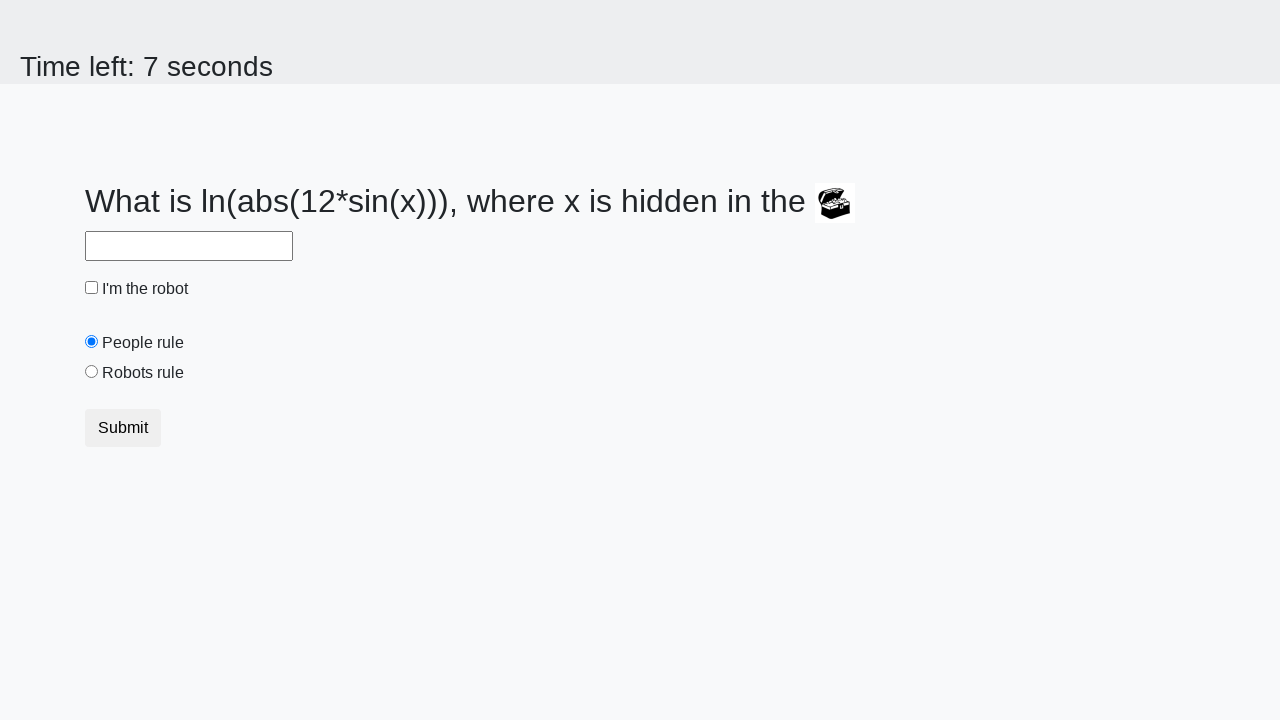